Tests window handling by clicking a help link that opens in a new window and switching between the main and child windows

Starting URL: https://accounts.google.com/signup/v2/webcreateaccount?hl=en&flowName=GlifWebSignIn&flowEntry=SignUp

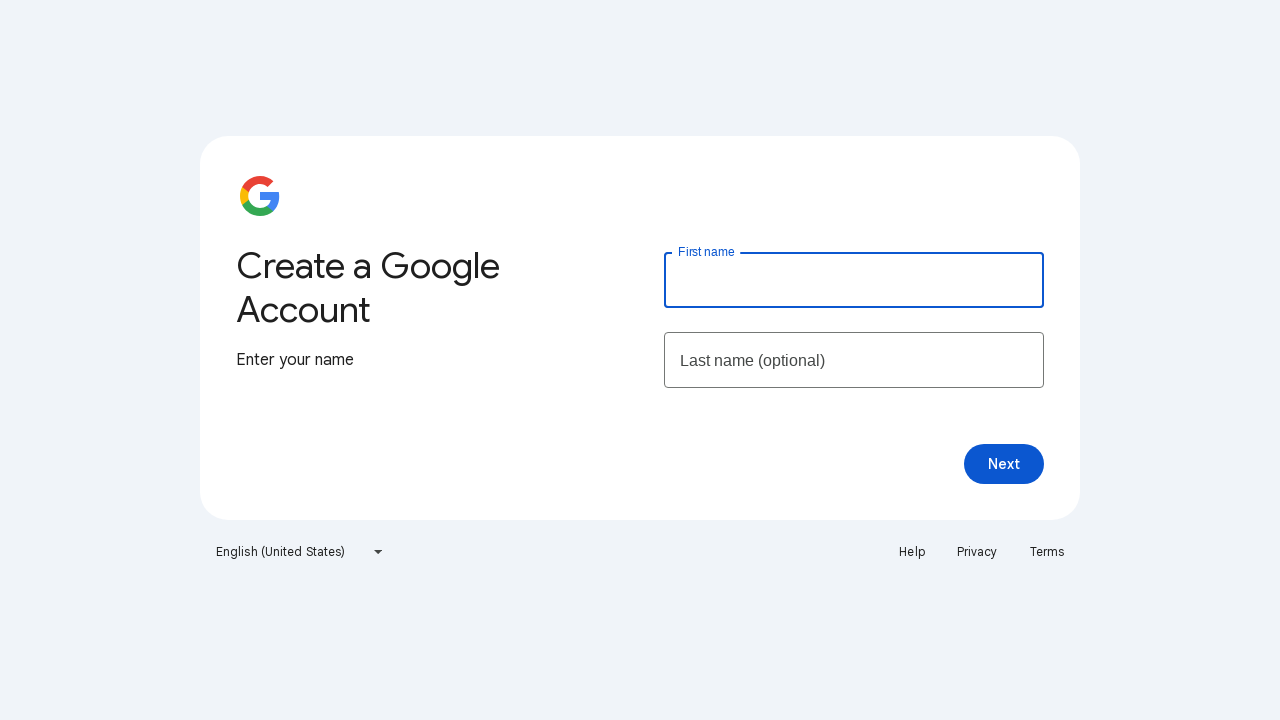

Clicked Help link to open new window at (912, 552) on text=Help
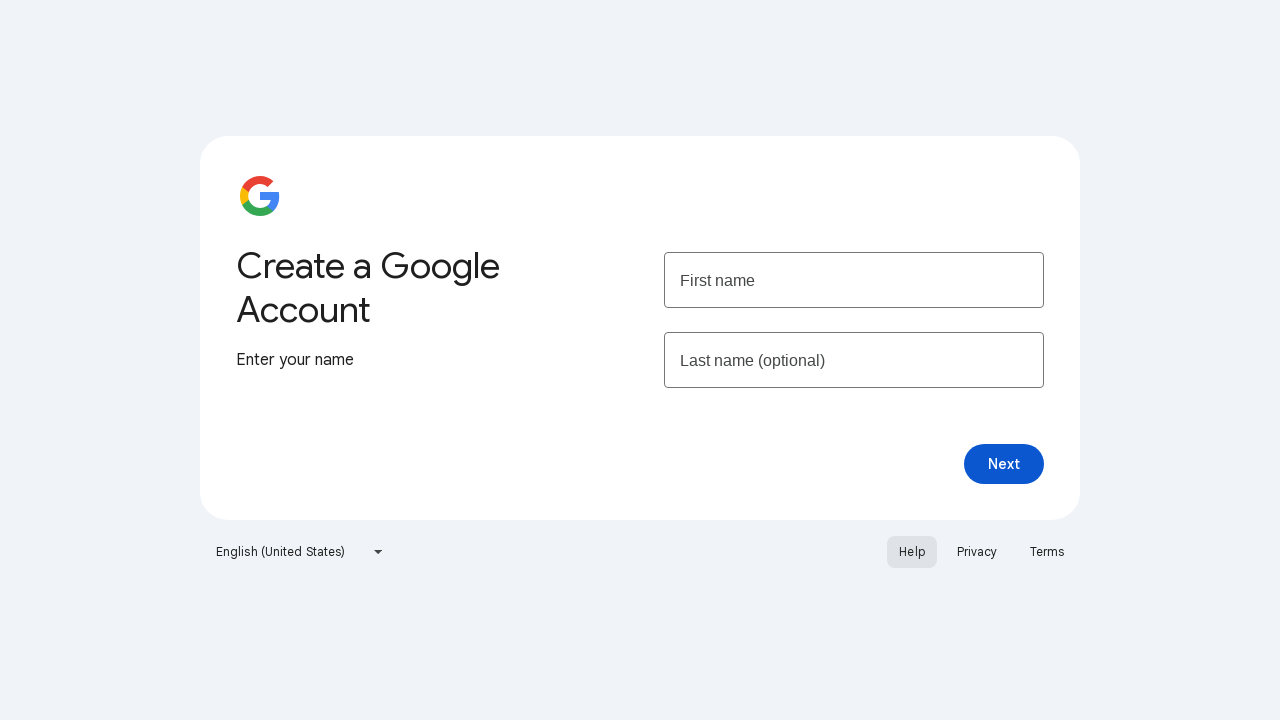

Captured new page/window object from Help link
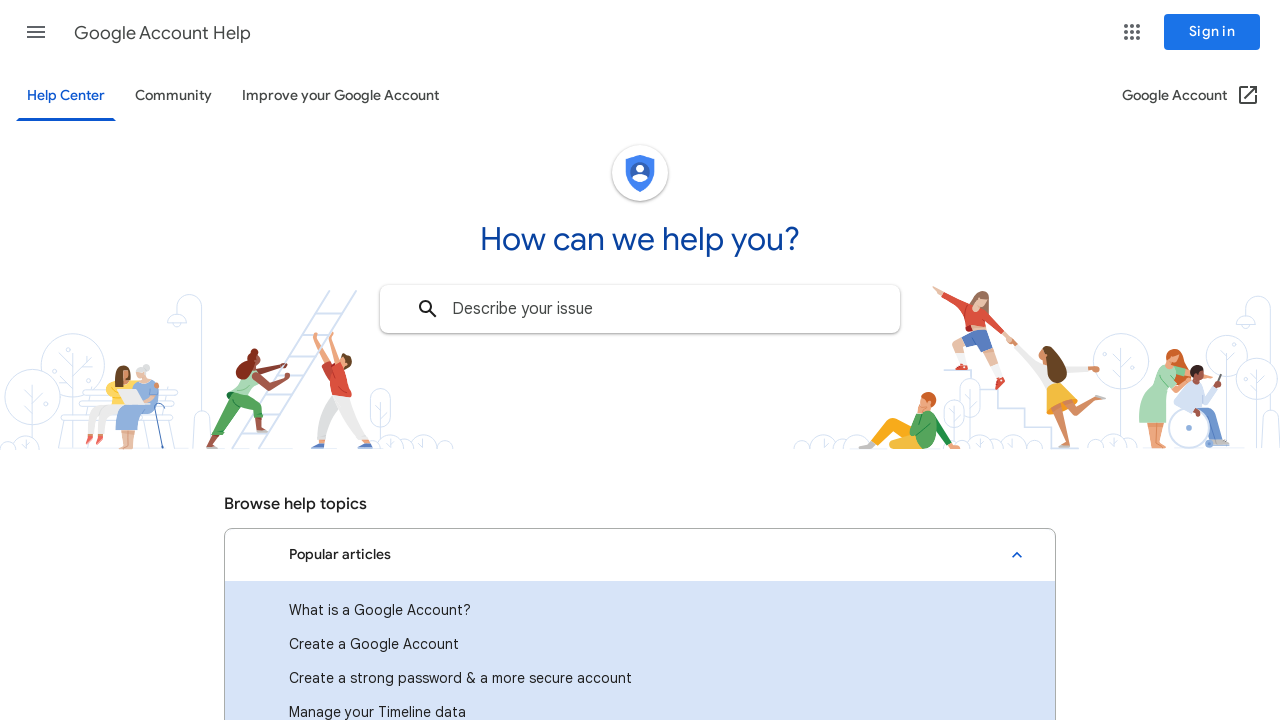

New page loaded completely
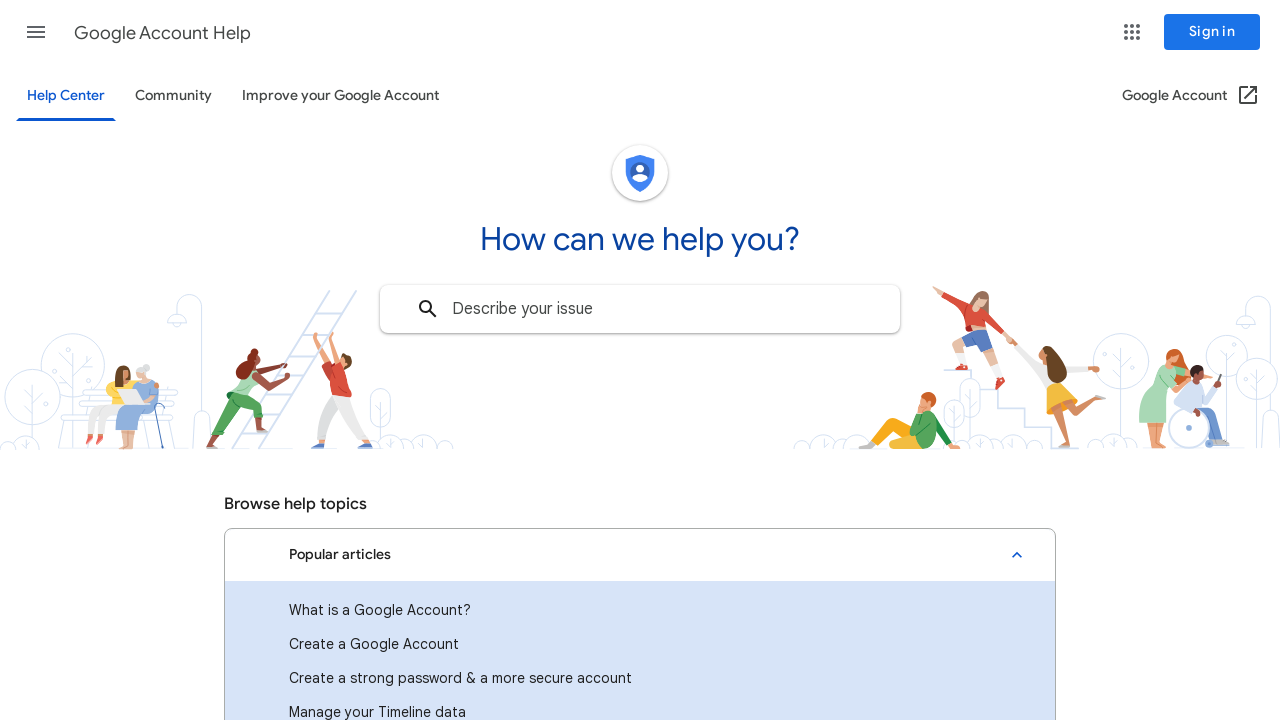

Switched back to main page
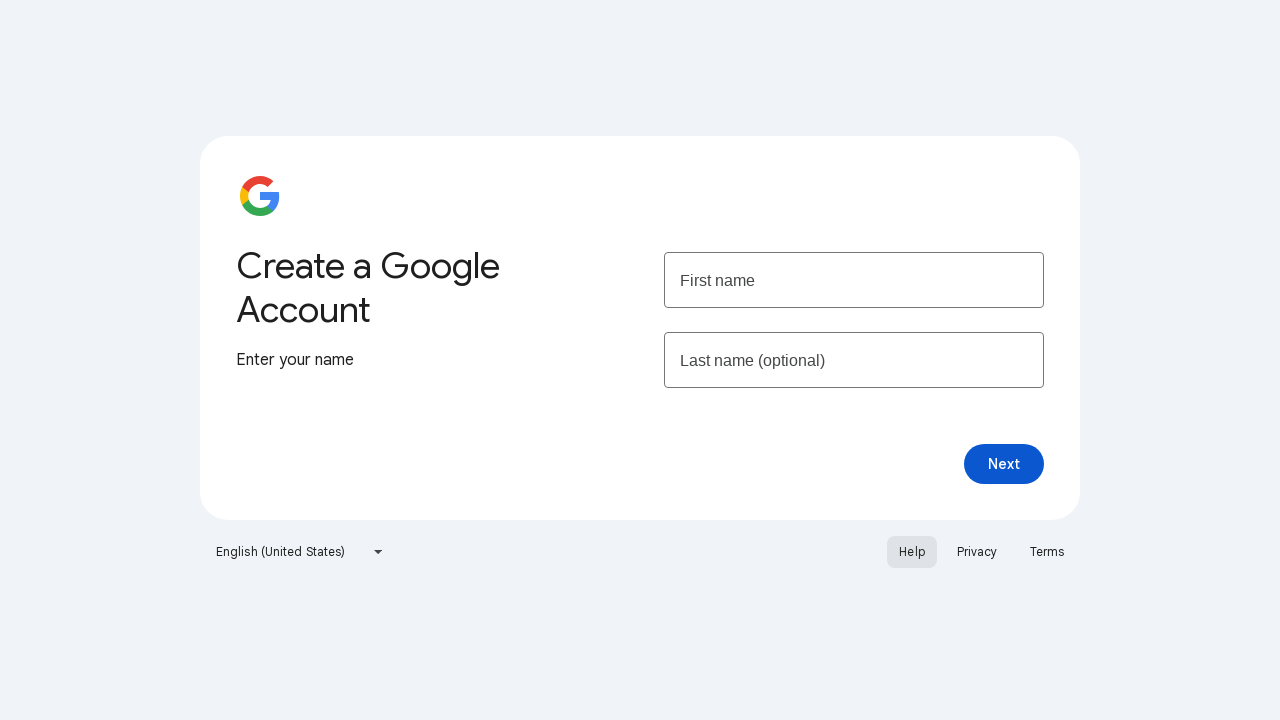

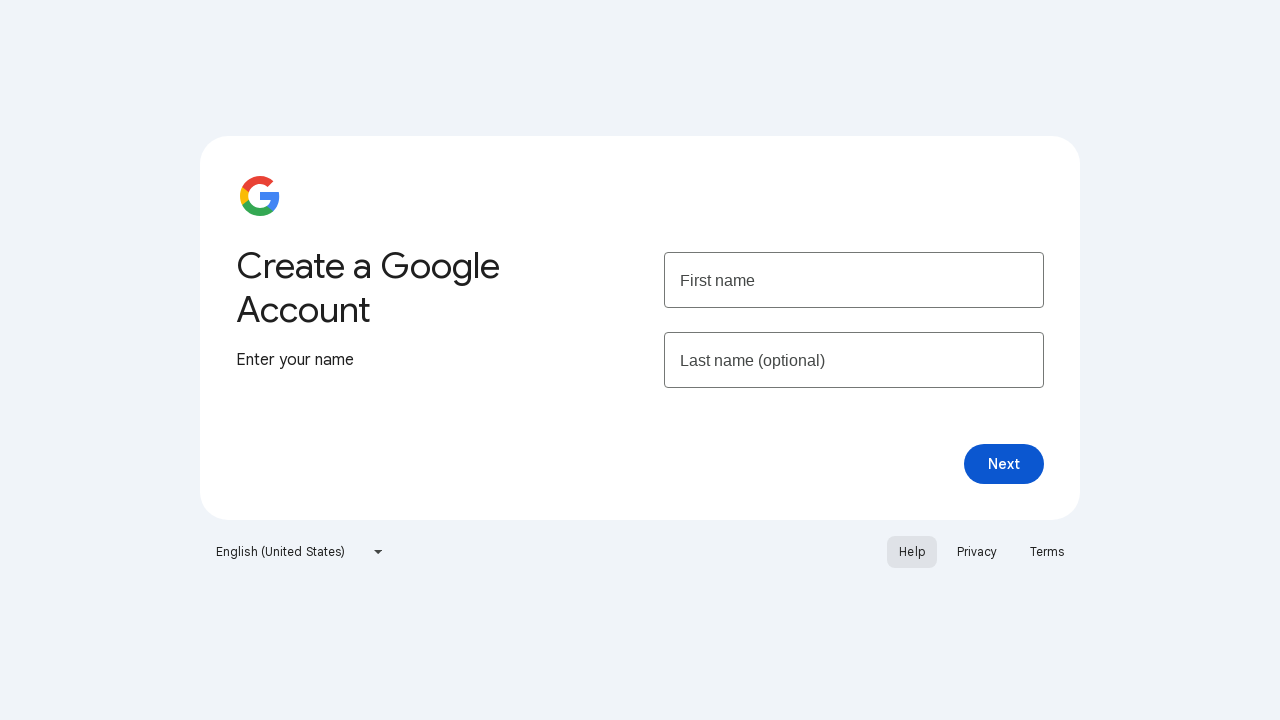